Tests an explicit wait scenario where the script waits for a price element to display "$100", then clicks a book button, calculates a mathematical value based on an input, fills in the answer field, and submits the form.

Starting URL: http://suninjuly.github.io/explicit_wait2.html

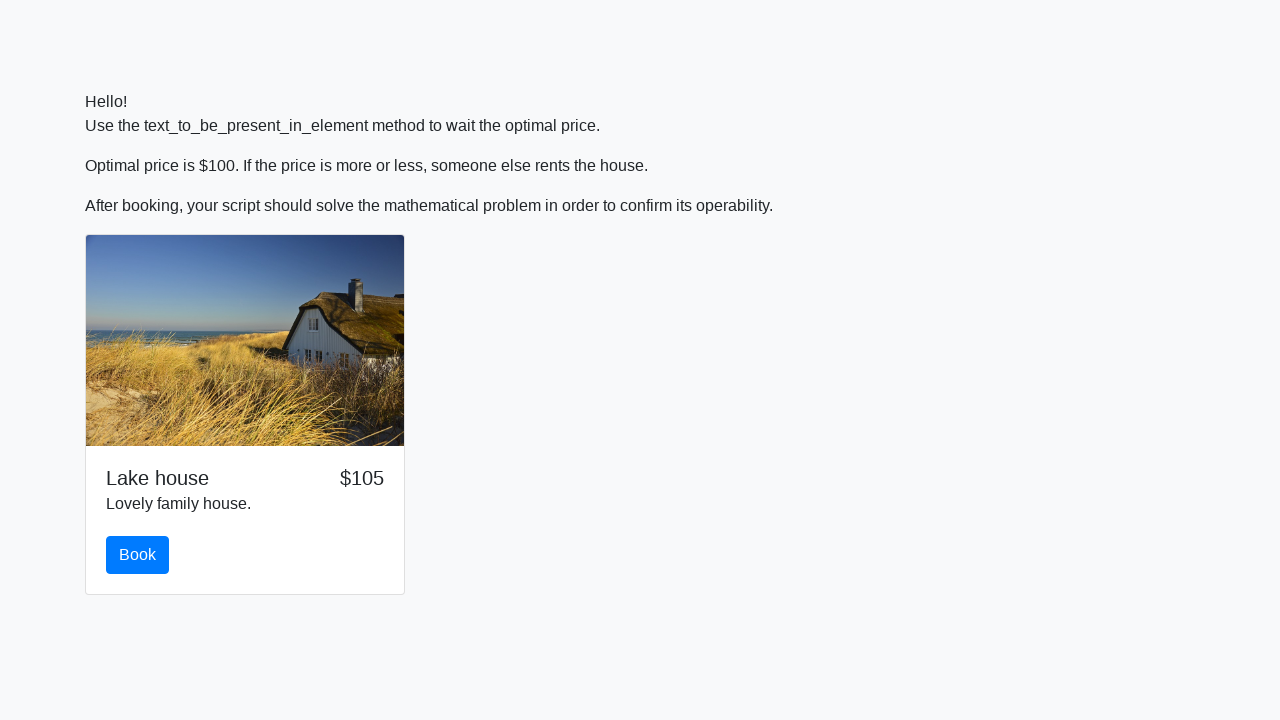

Waited for price element to display '$100'
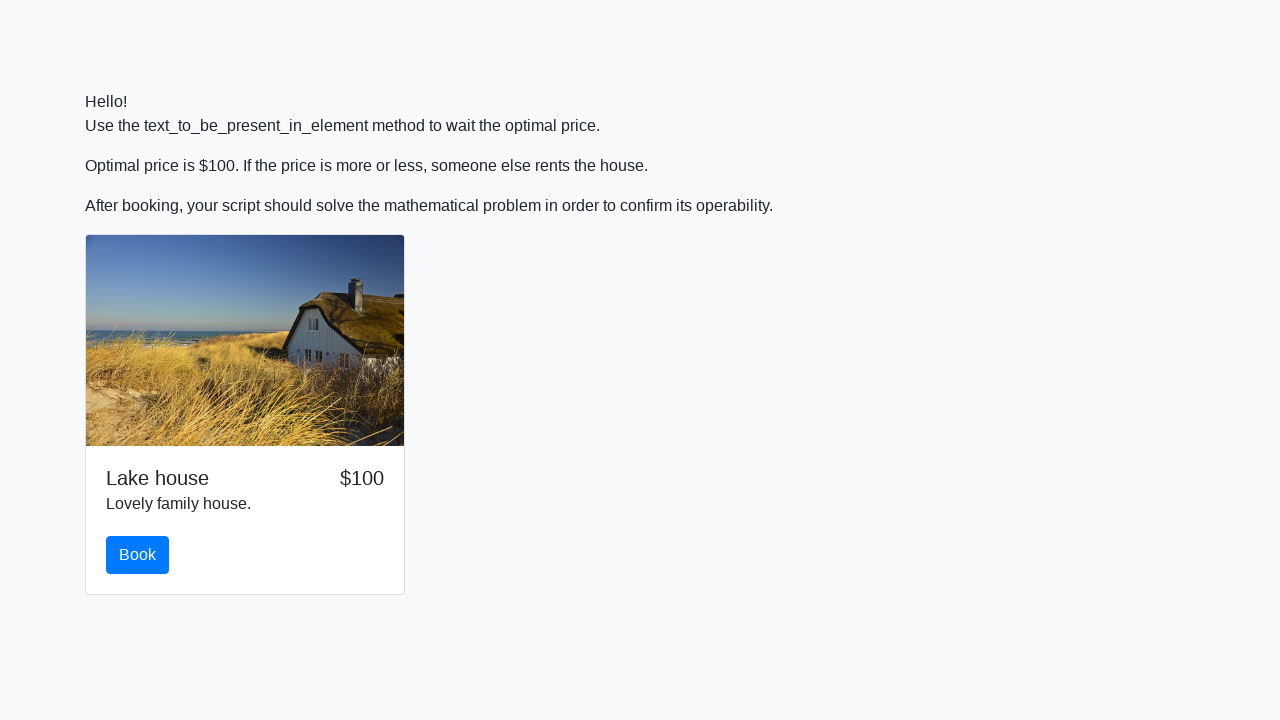

Clicked the book button at (138, 555) on #book
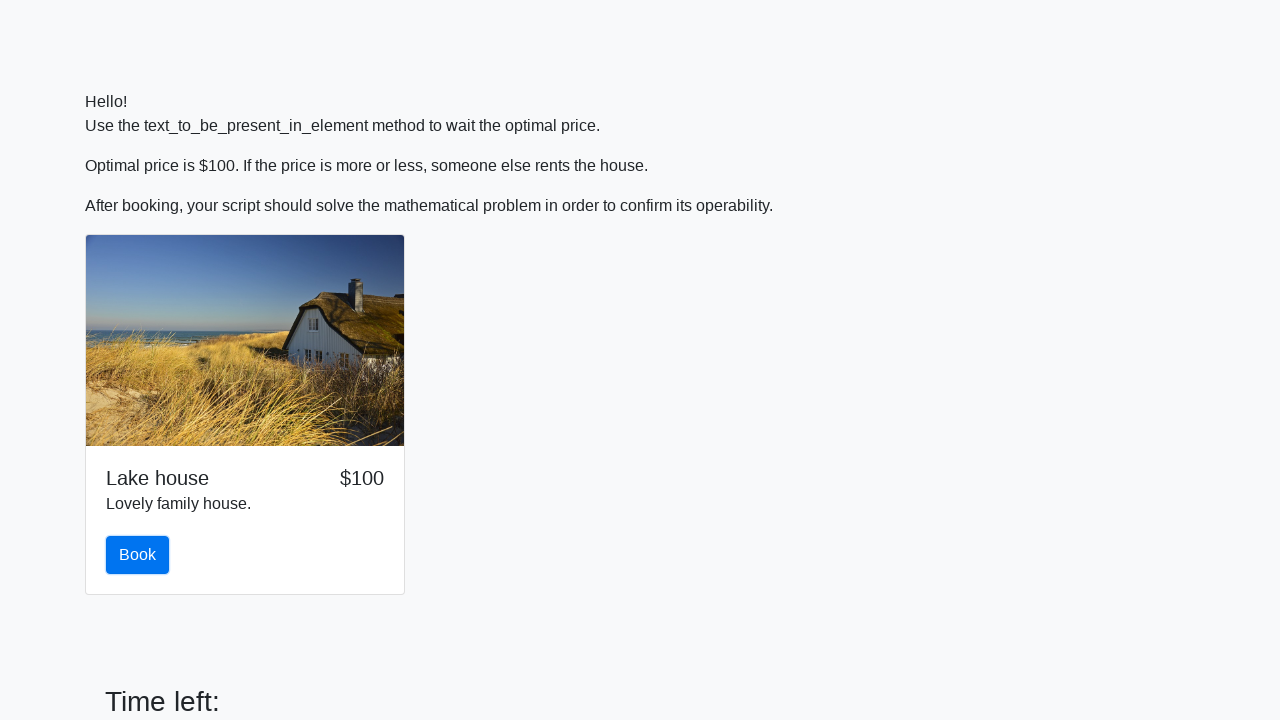

Retrieved input value for calculation: 264
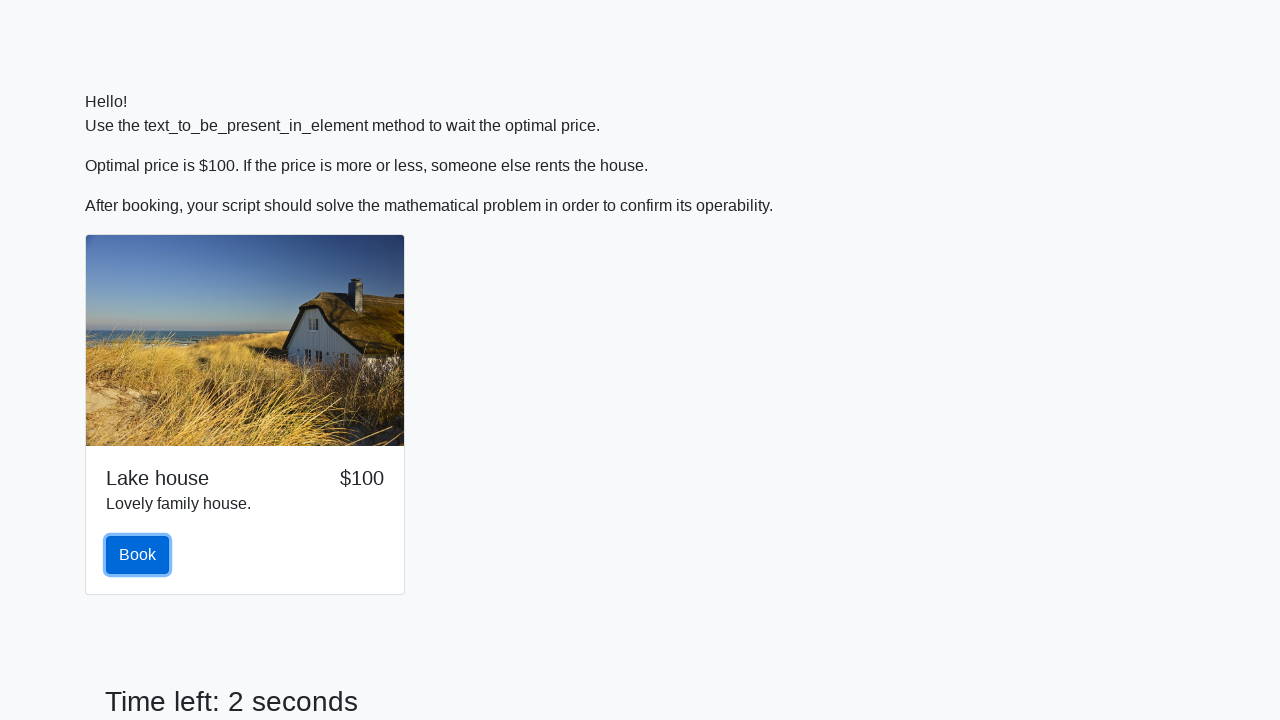

Calculated mathematical answer based on input: 0.2407554160968288
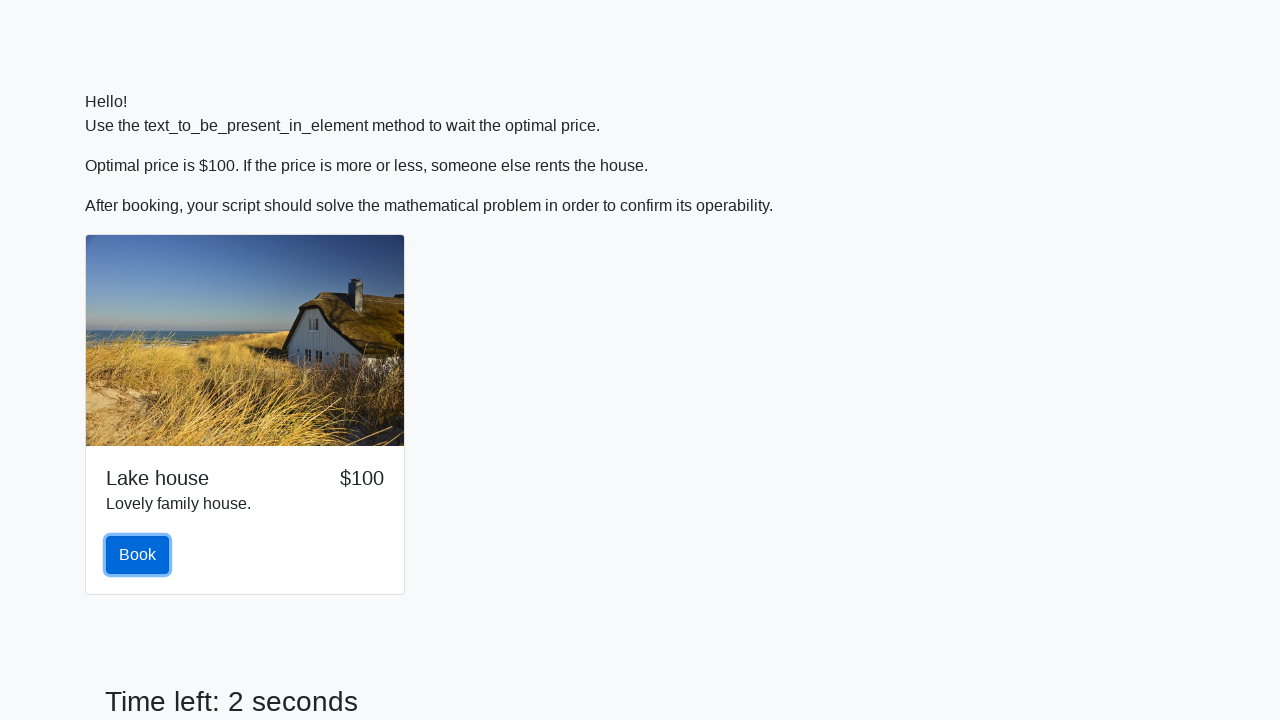

Filled answer field with calculated value: 0.2407554160968288 on #answer
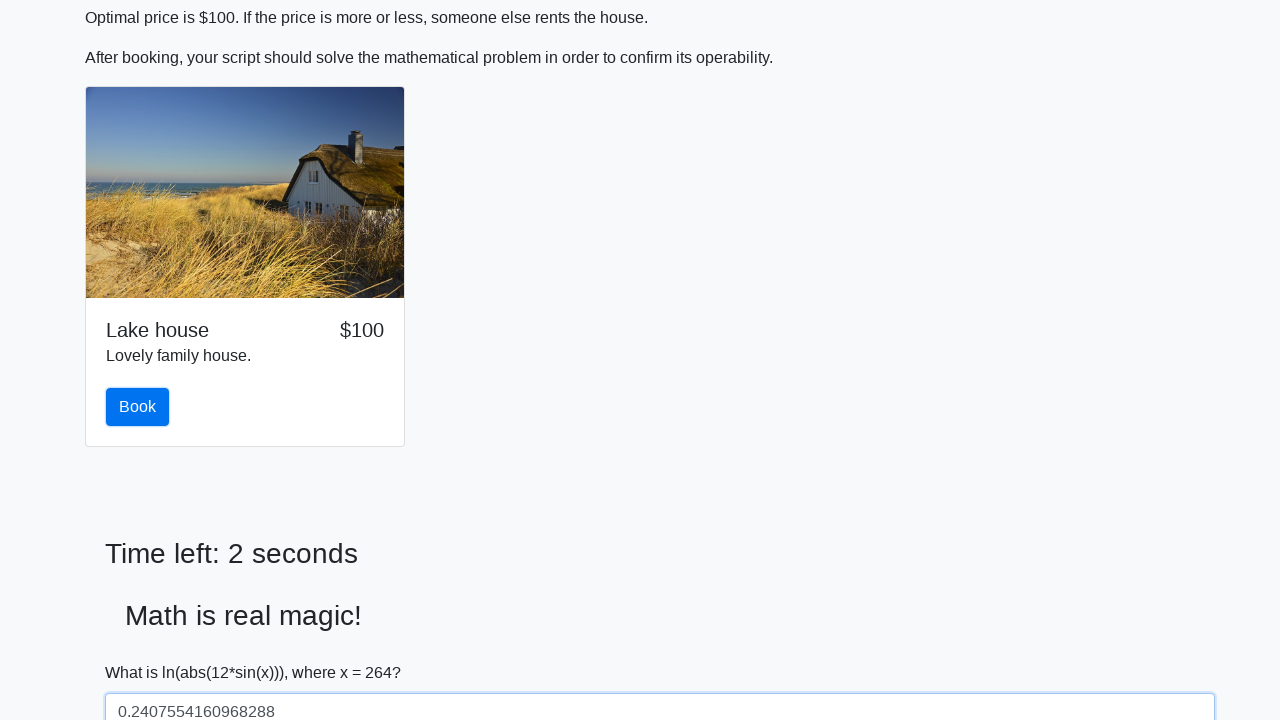

Clicked the solve button to submit the form at (143, 651) on #solve
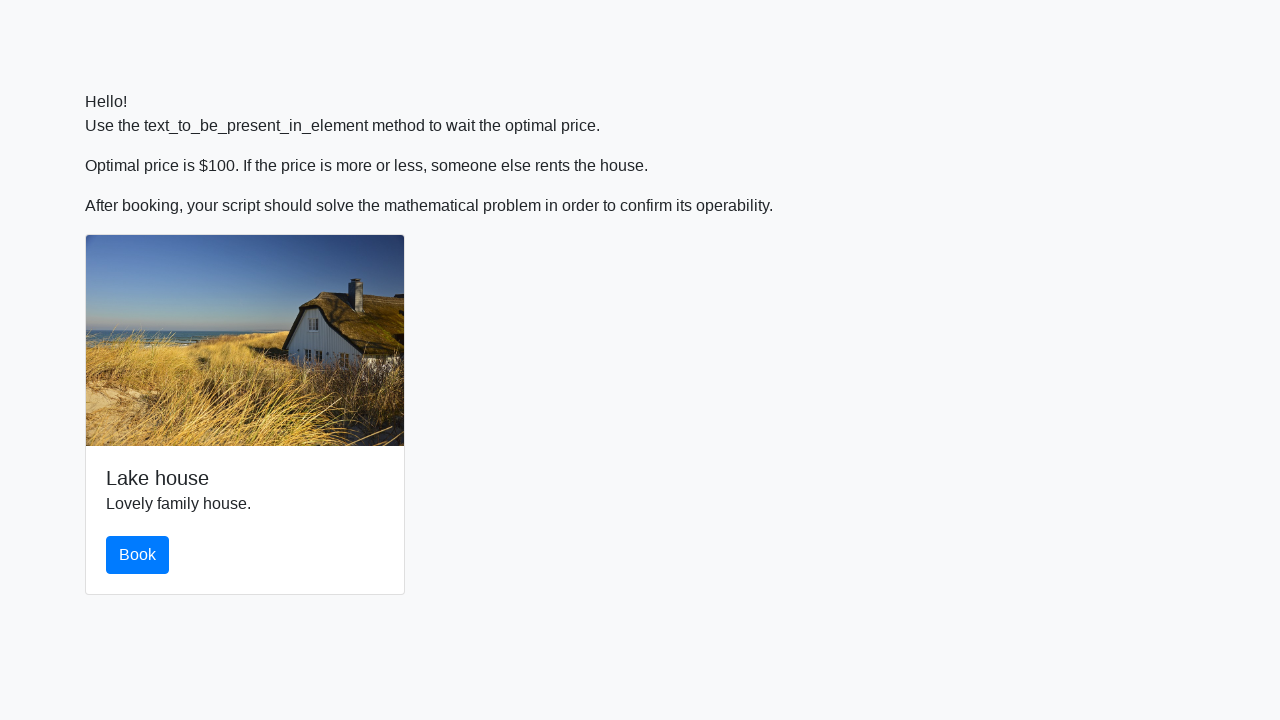

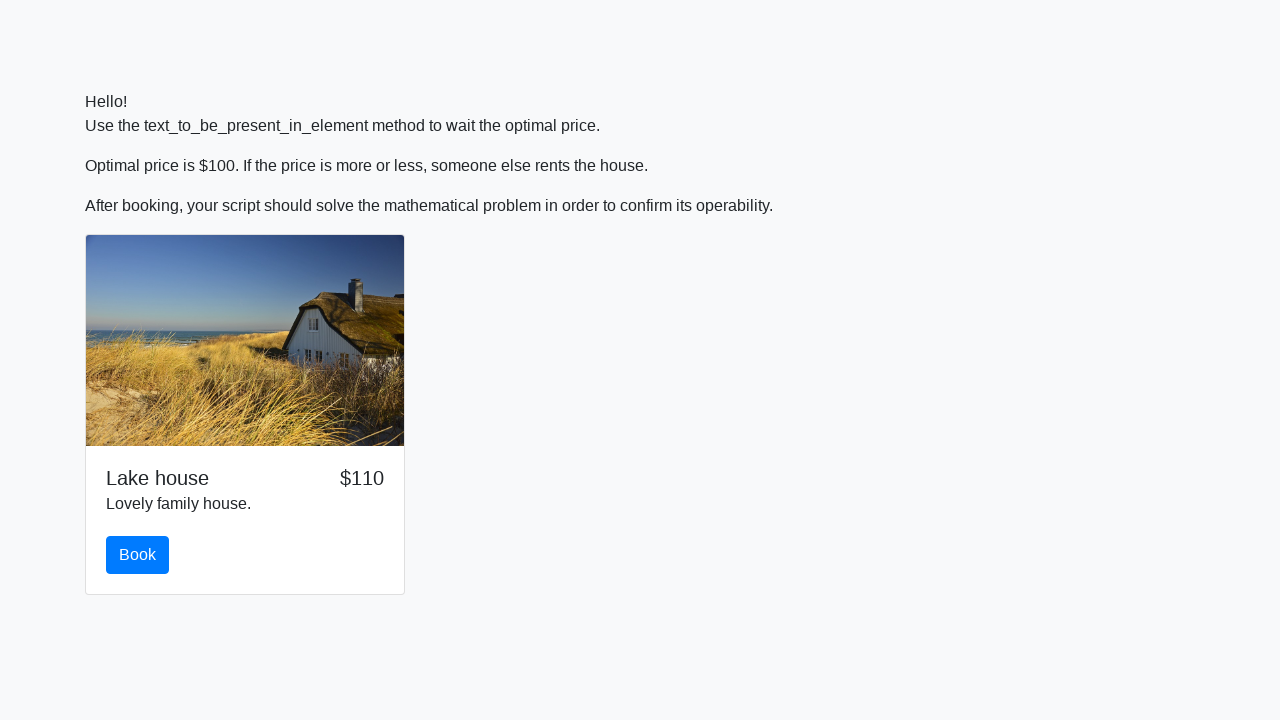